Opens Microsoft Edge homepage and verifies the page loads by checking the title is present

Starting URL: https://microsoftedge.com

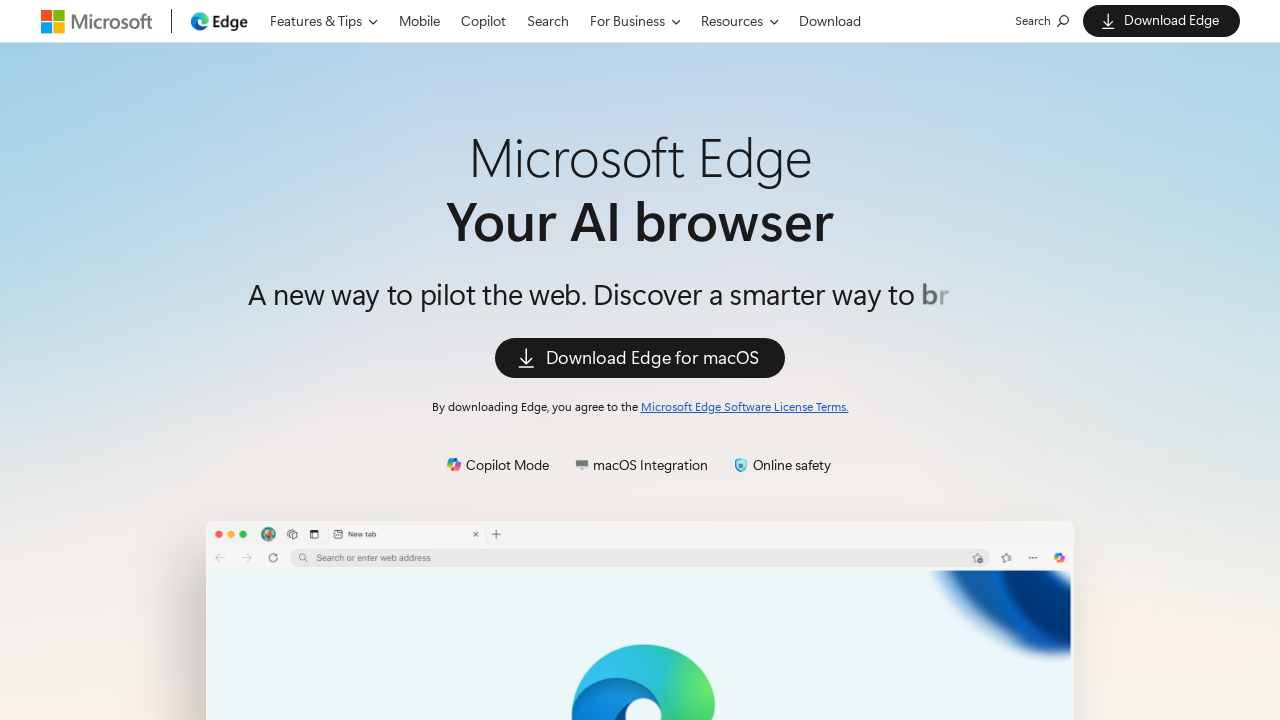

Waited for page to reach domcontentloaded state
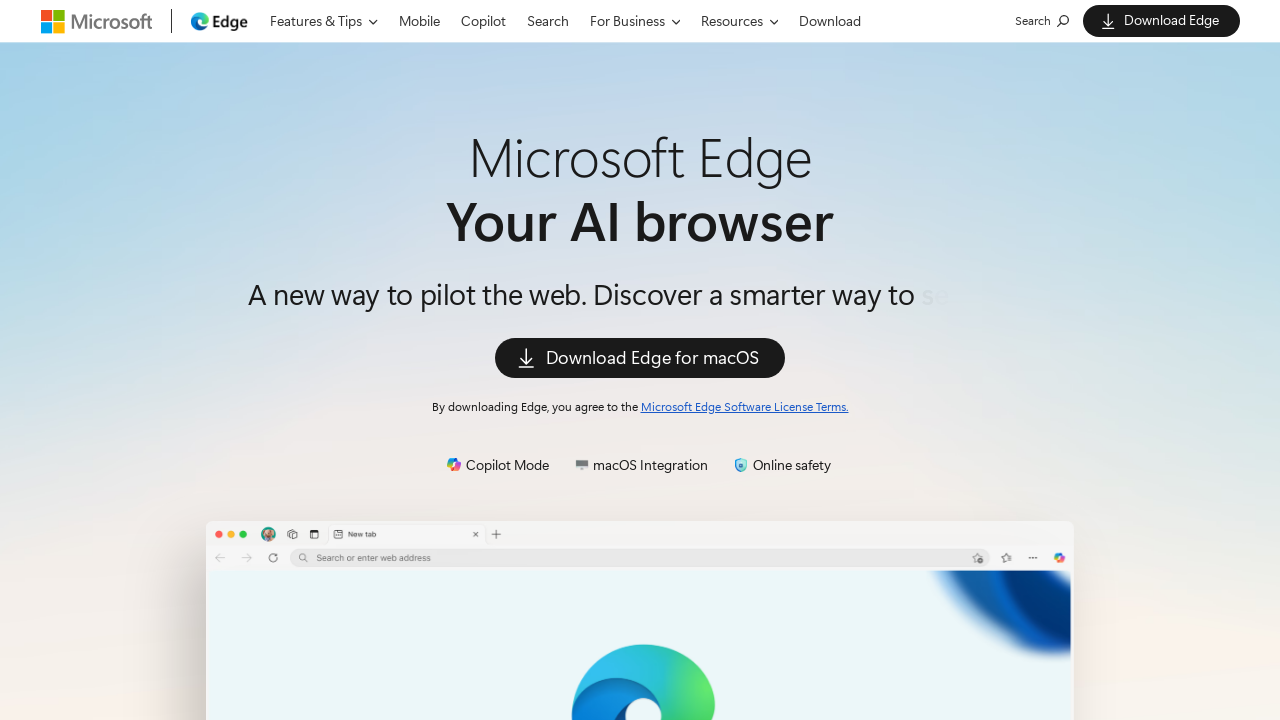

Retrieved page title: Get to Know Microsoft Edge
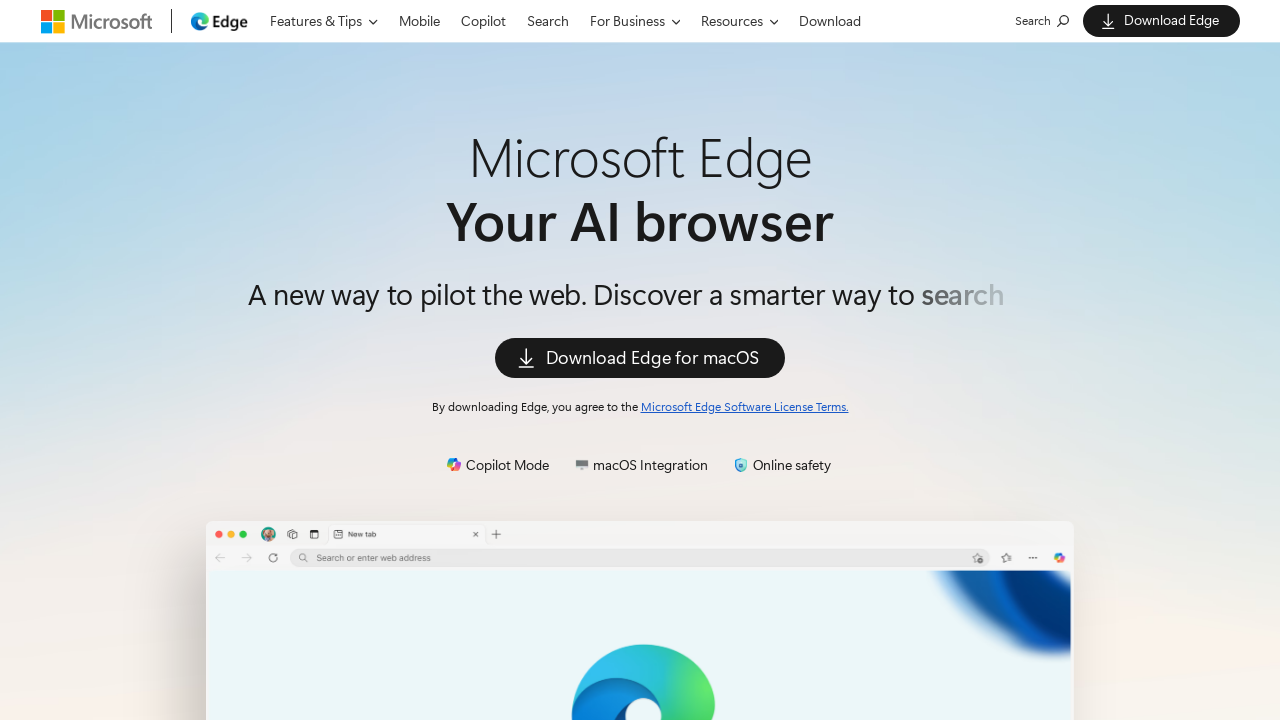

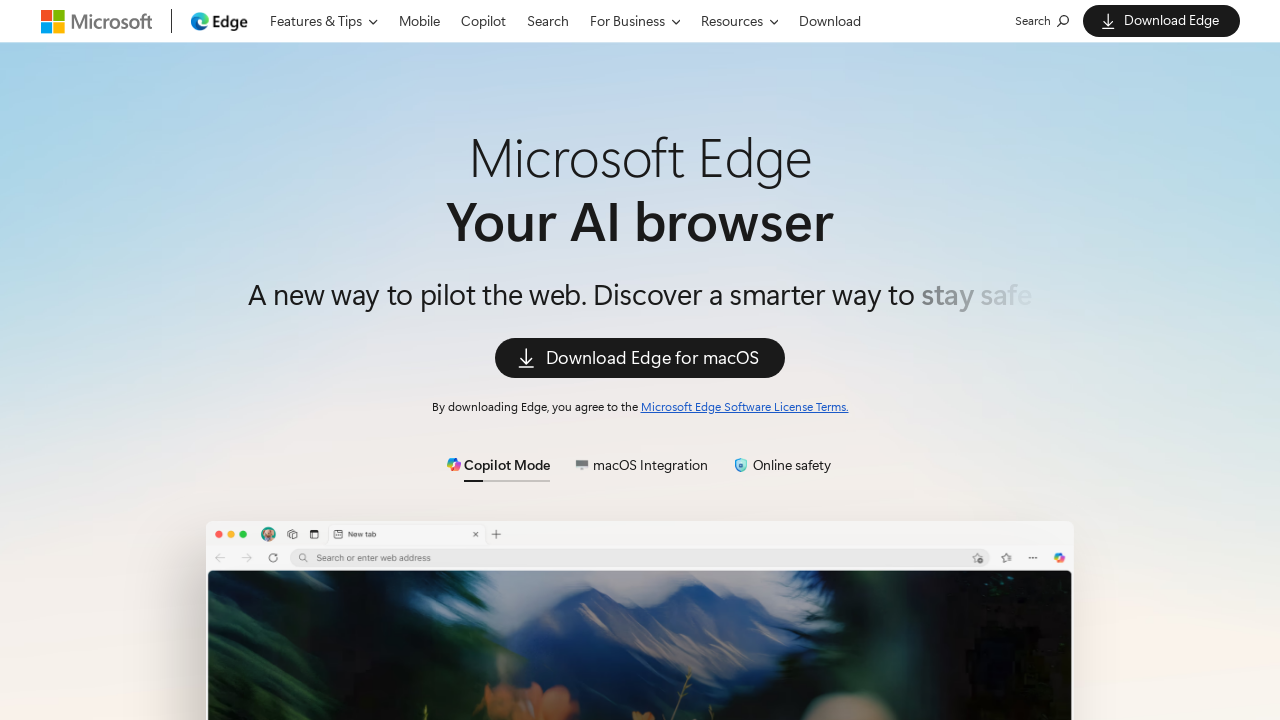